Tests displaying jQuery Growl notifications on a page by injecting jQuery and jQuery Growl libraries via JavaScript, then triggering various notification messages (standard, error, notice, warning).

Starting URL: http://the-internet.herokuapp.com/

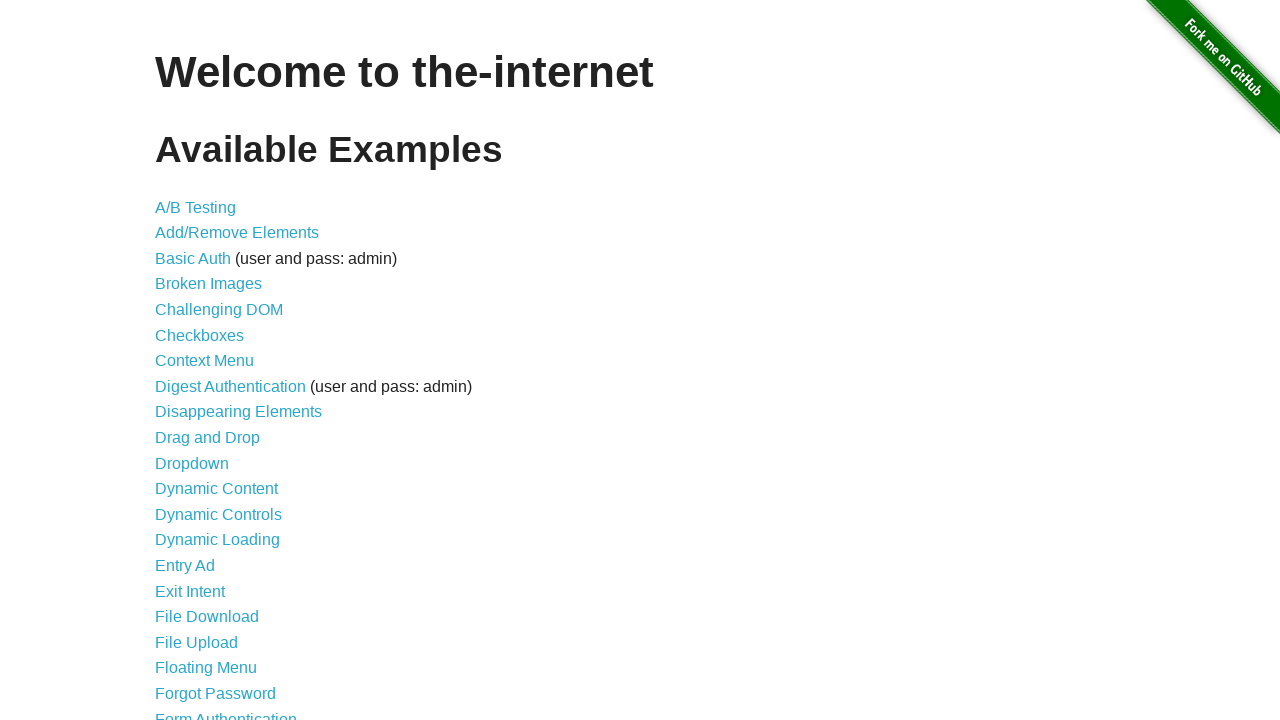

Injected jQuery library into the page
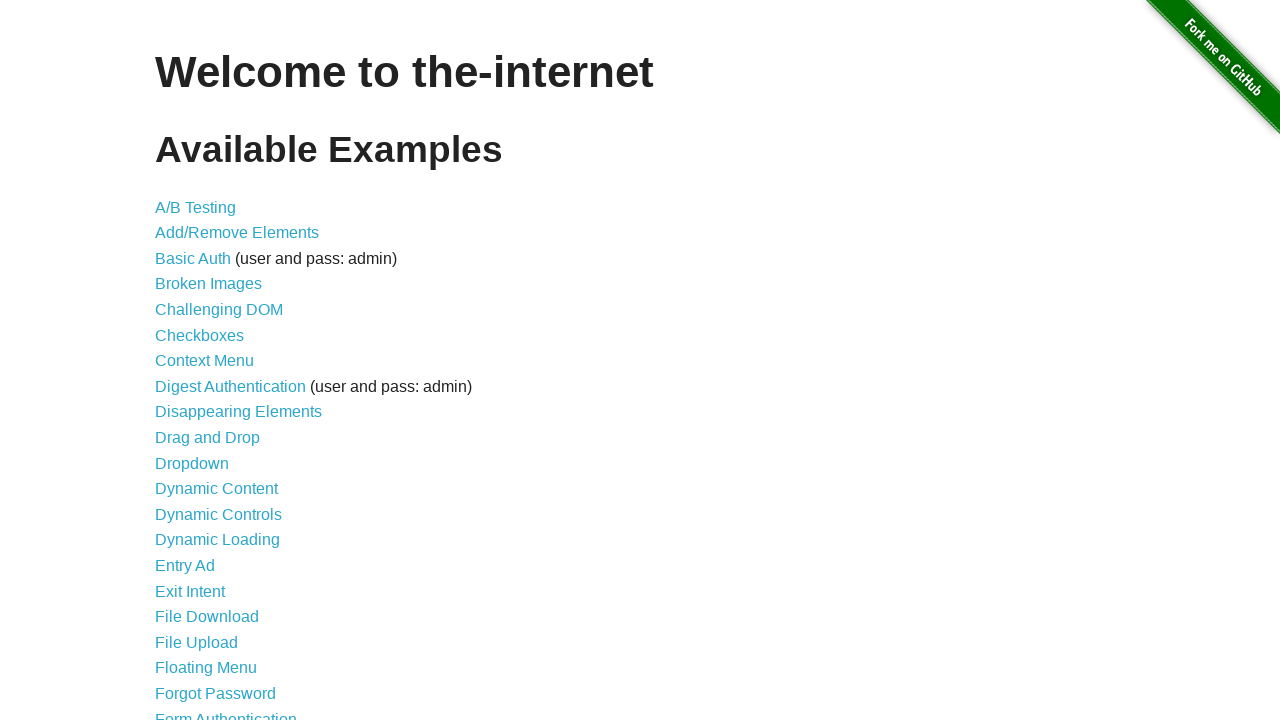

jQuery library loaded successfully
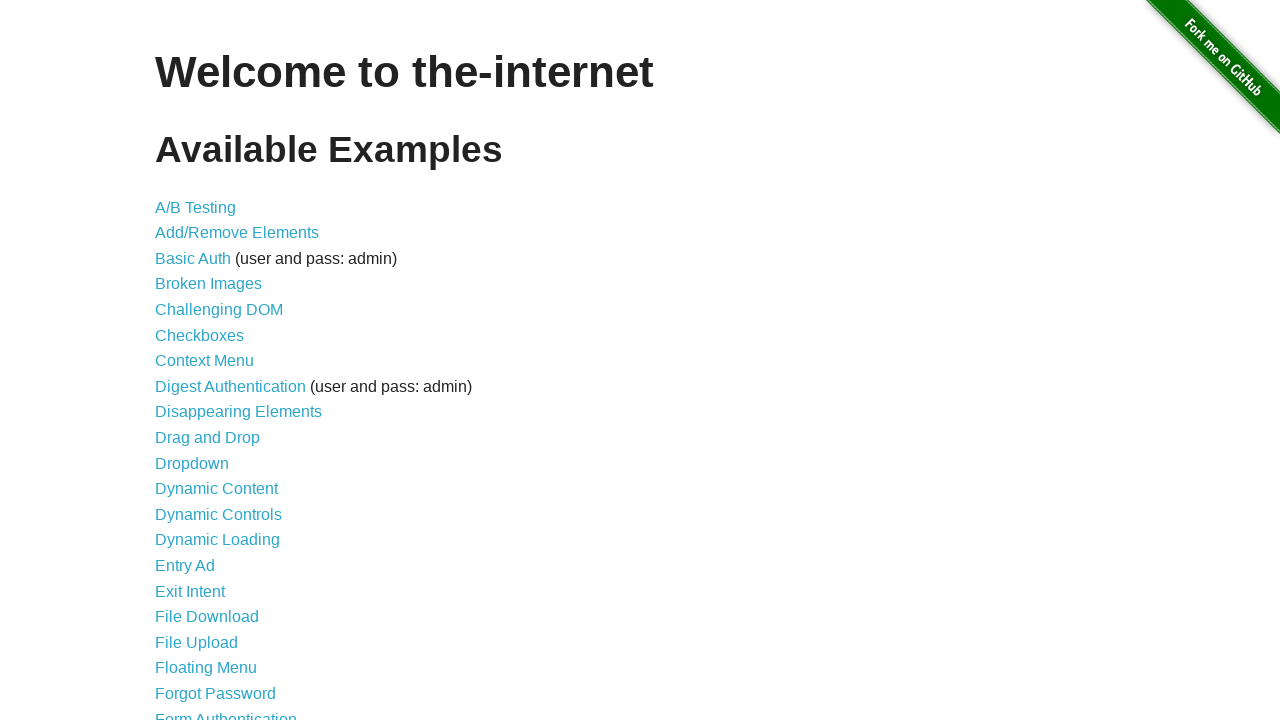

Injected jQuery Growl plugin into the page
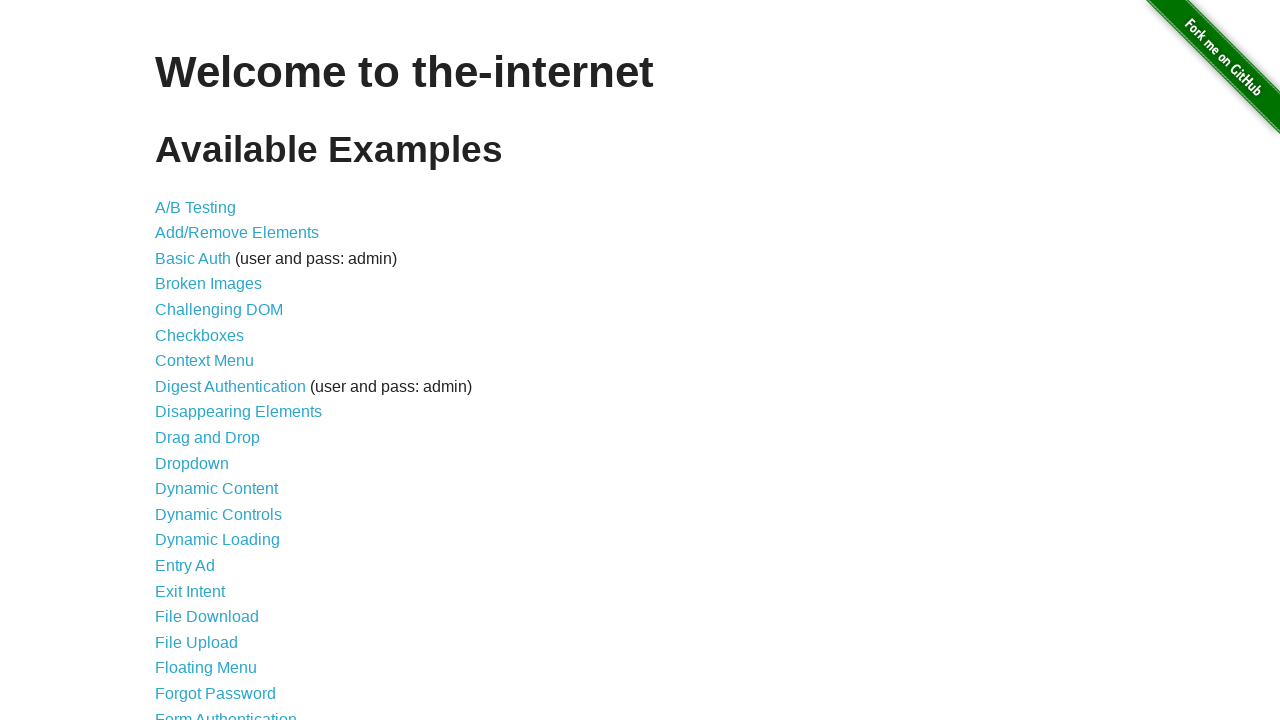

Injected jQuery Growl CSS styles into the page
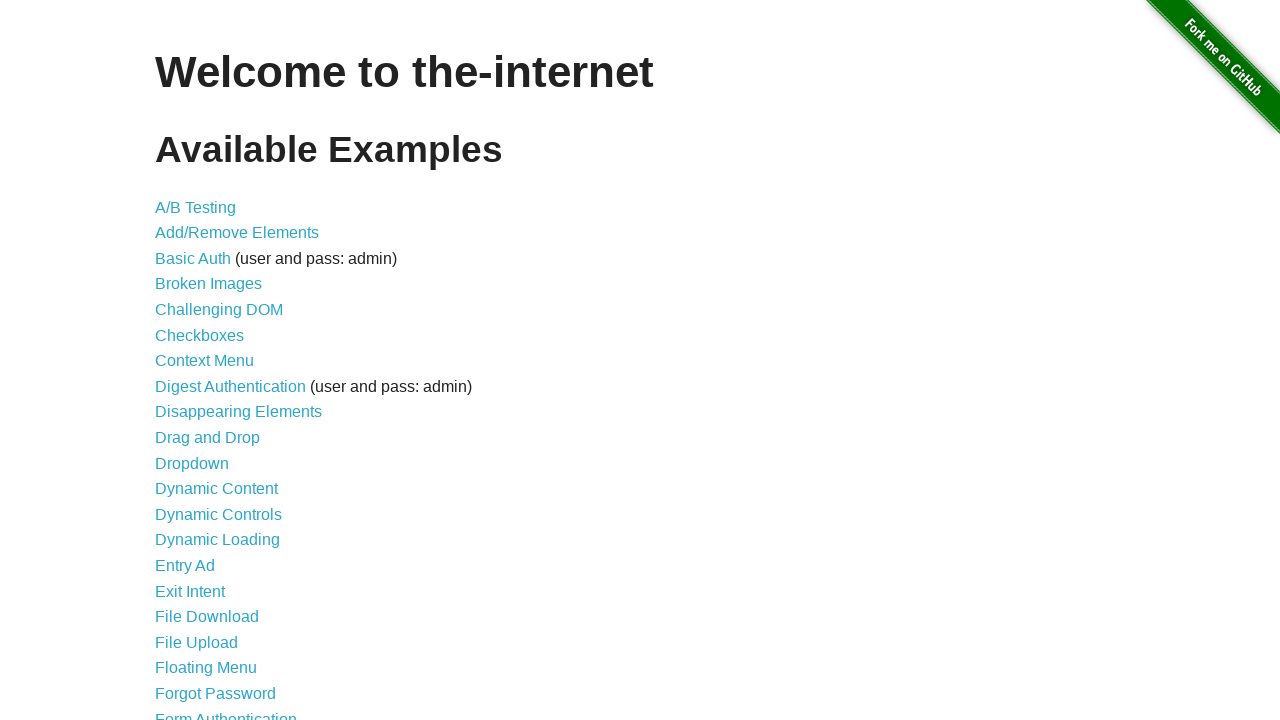

jQuery Growl library loaded and ready to use
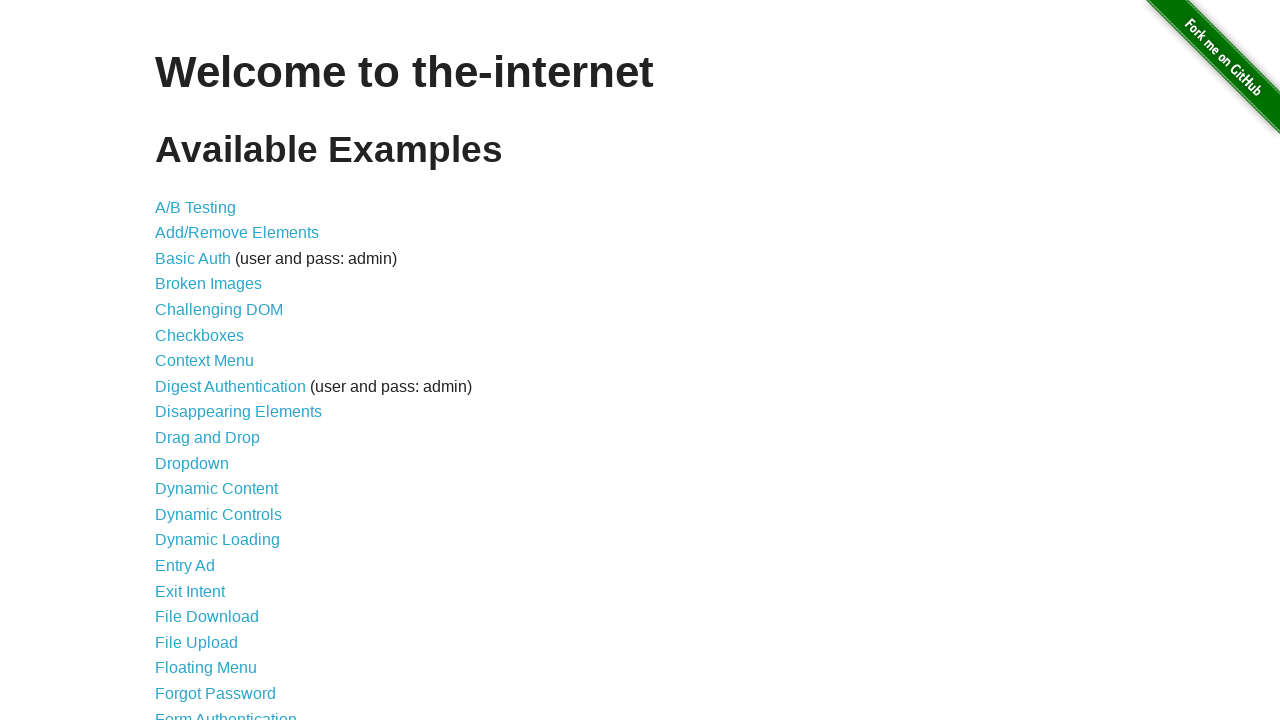

Displayed standard growl notification with title 'GET' and message '/'
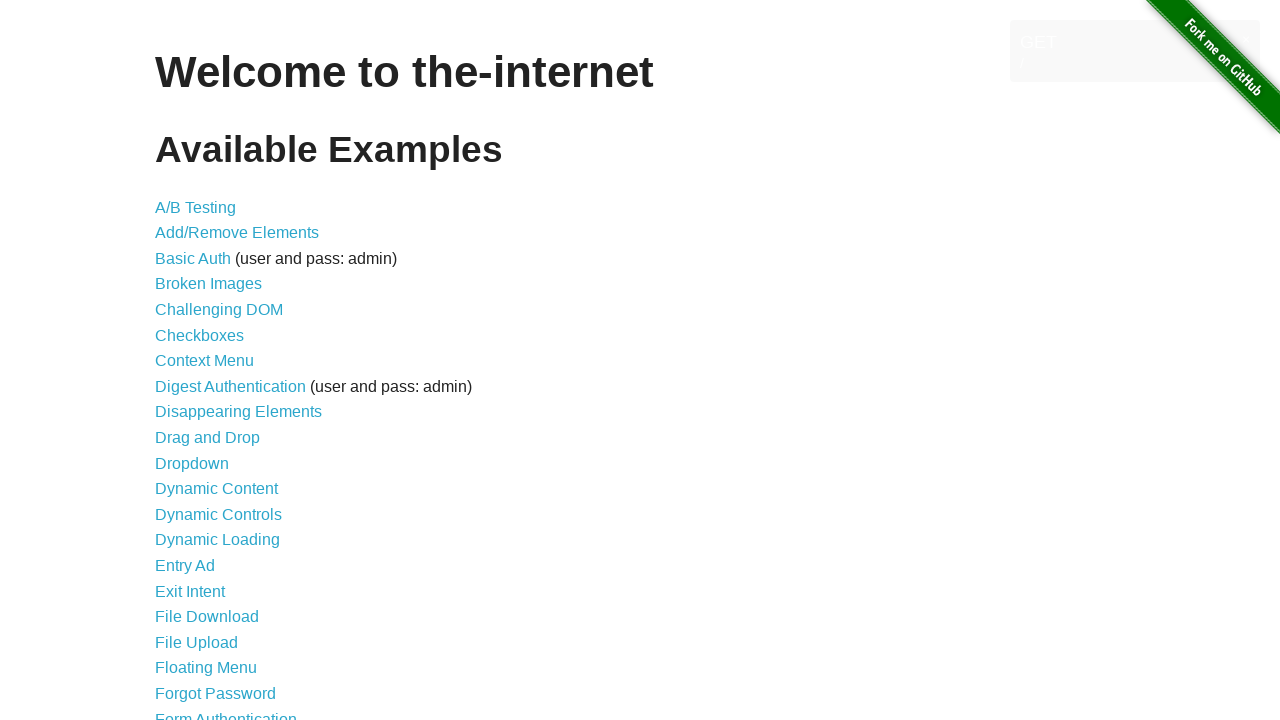

Displayed error growl notification with title 'ERROR'
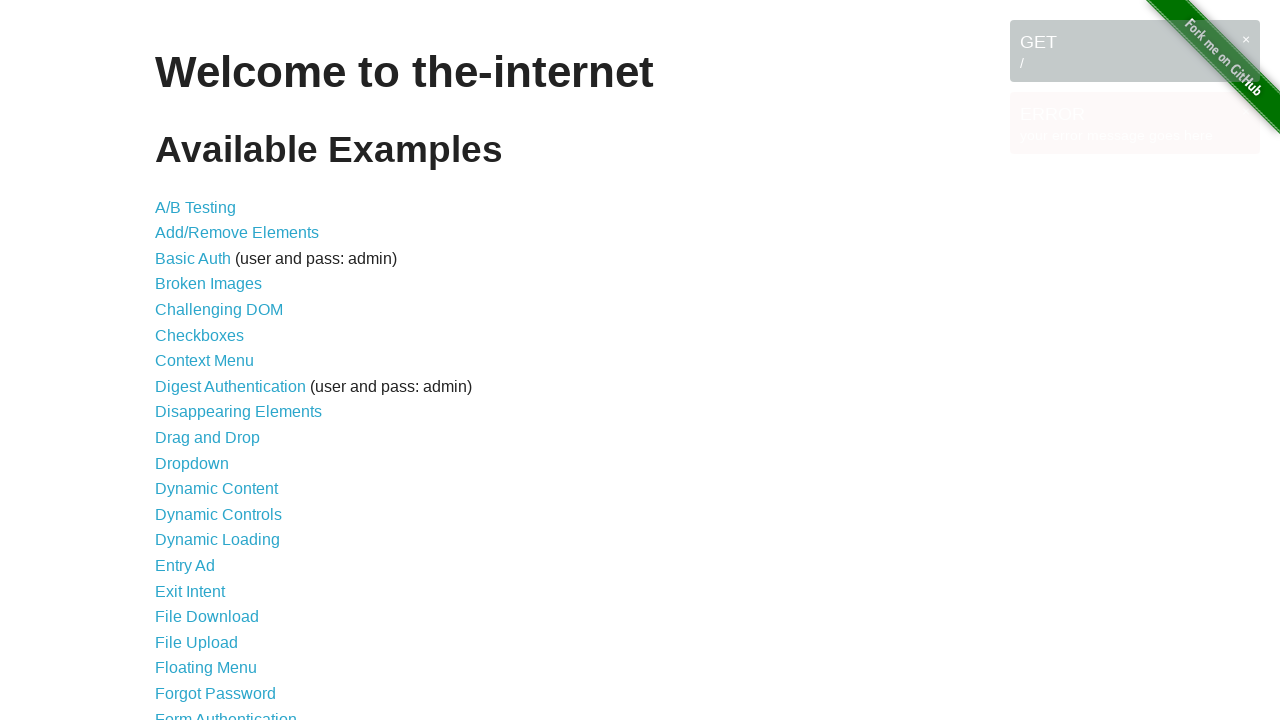

Displayed notice growl notification with title 'Notice'
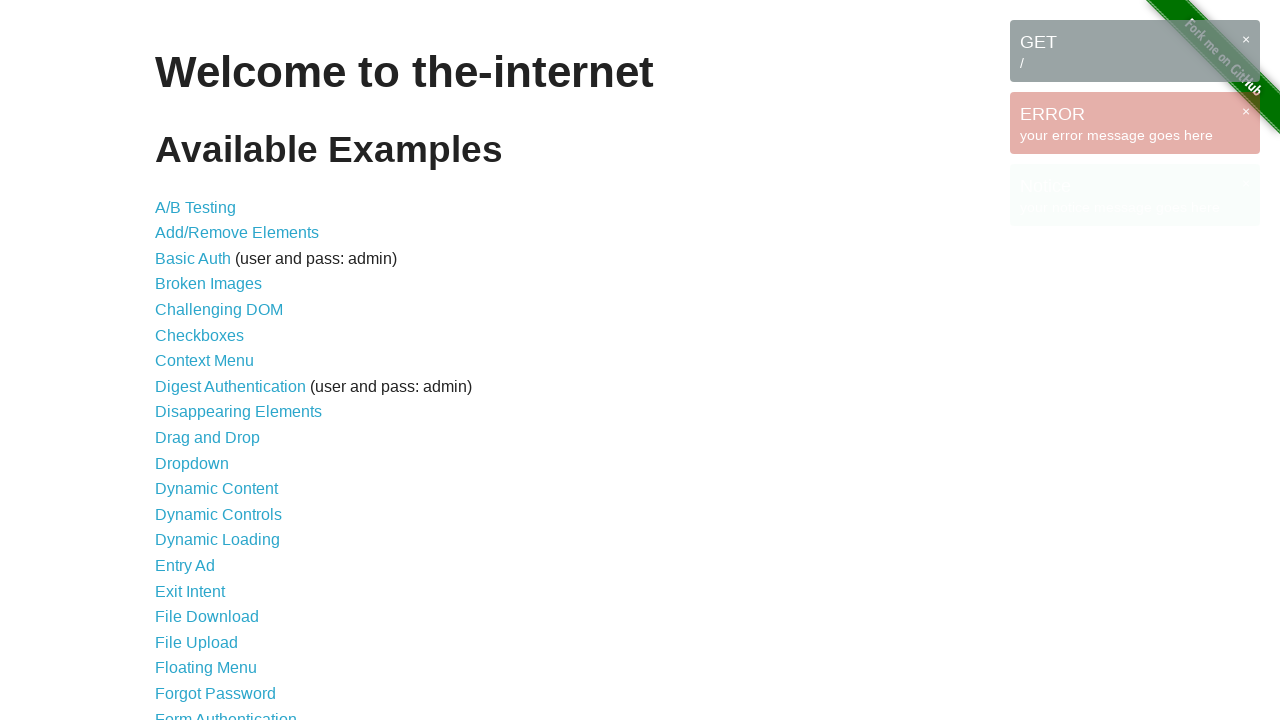

Displayed warning growl notification with title 'Warning!'
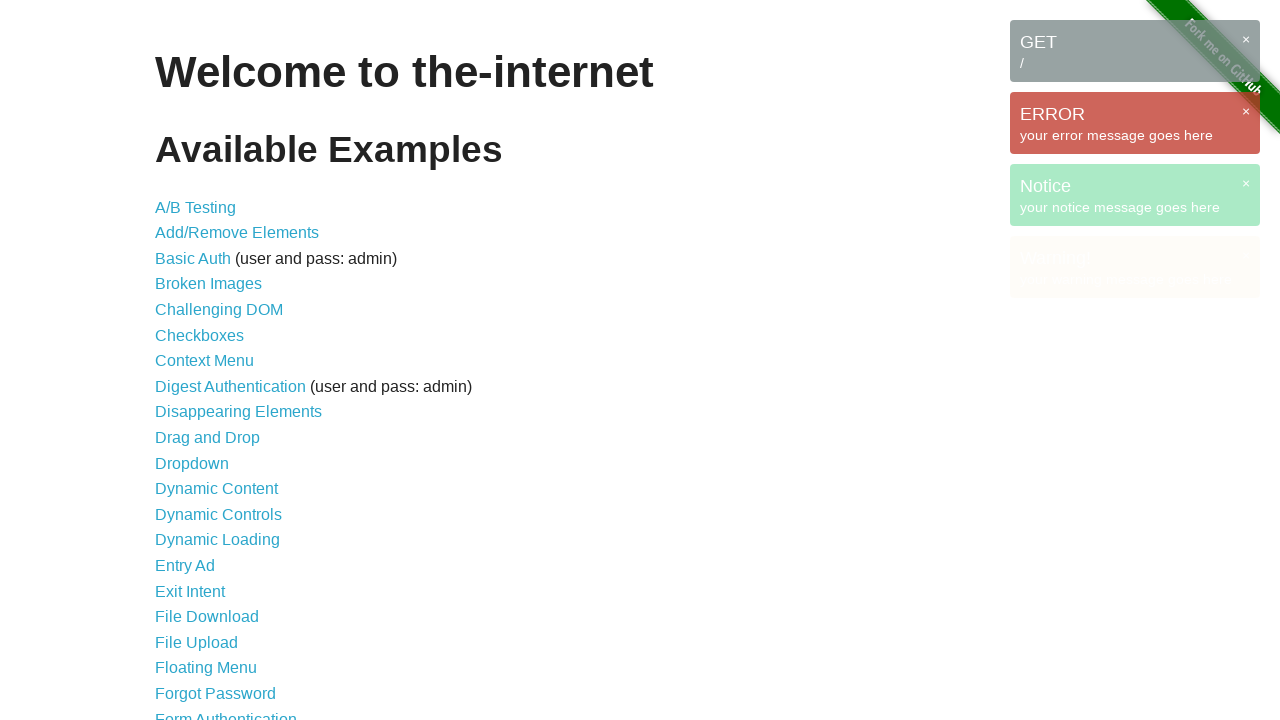

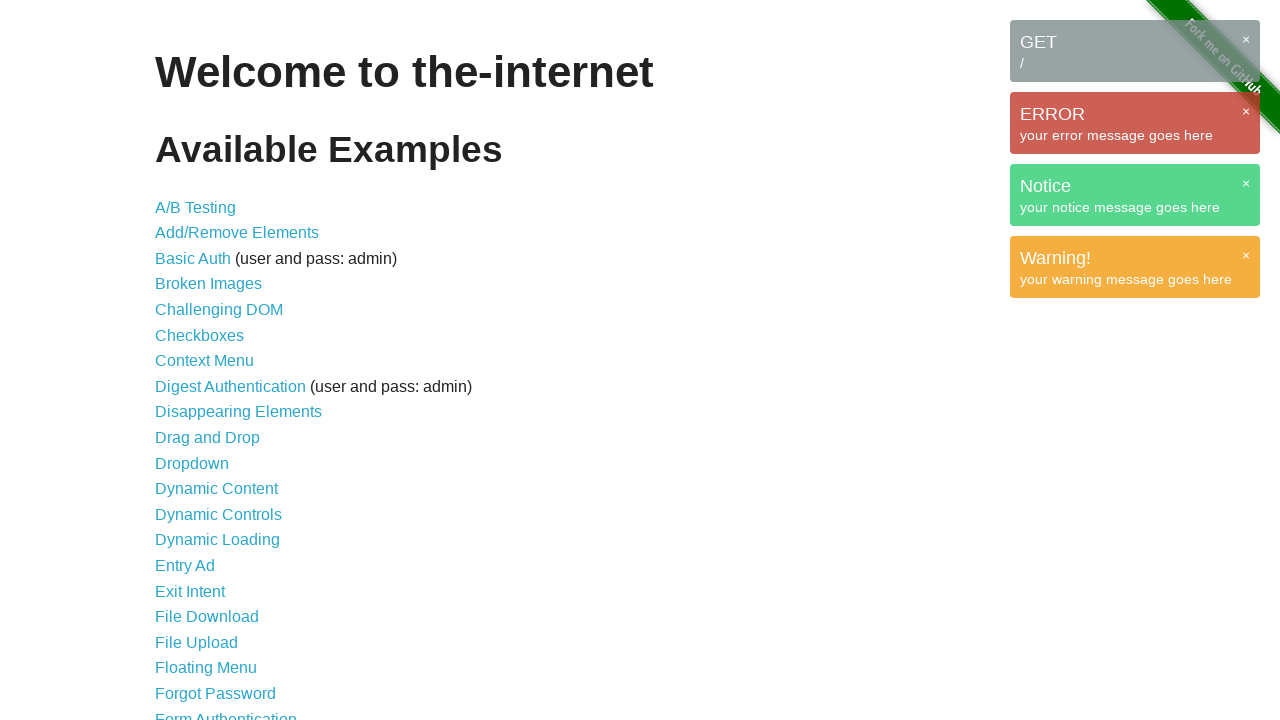